Tests that the toggle all checkbox updates state when individual items are completed or cleared

Starting URL: https://demo.playwright.dev/todomvc

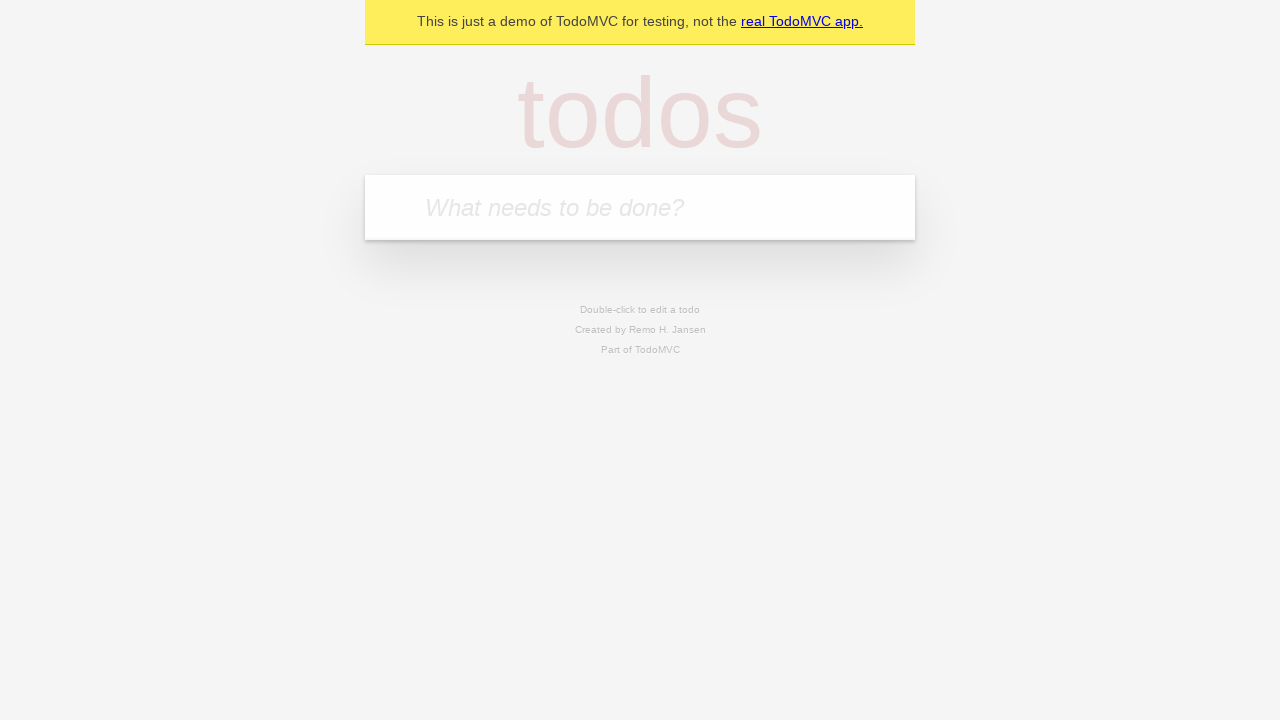

Filled input field with 'buy some cheese' on internal:attr=[placeholder="What needs to be done?"i]
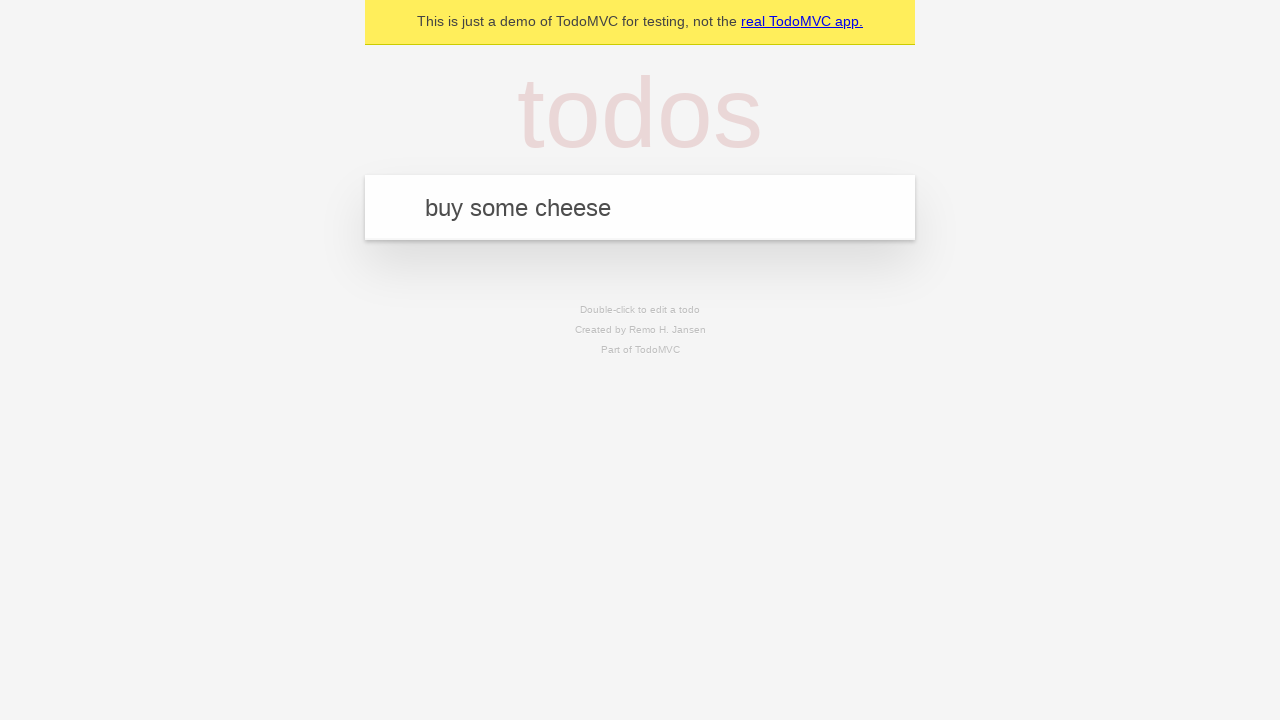

Pressed Enter to add first todo item on internal:attr=[placeholder="What needs to be done?"i]
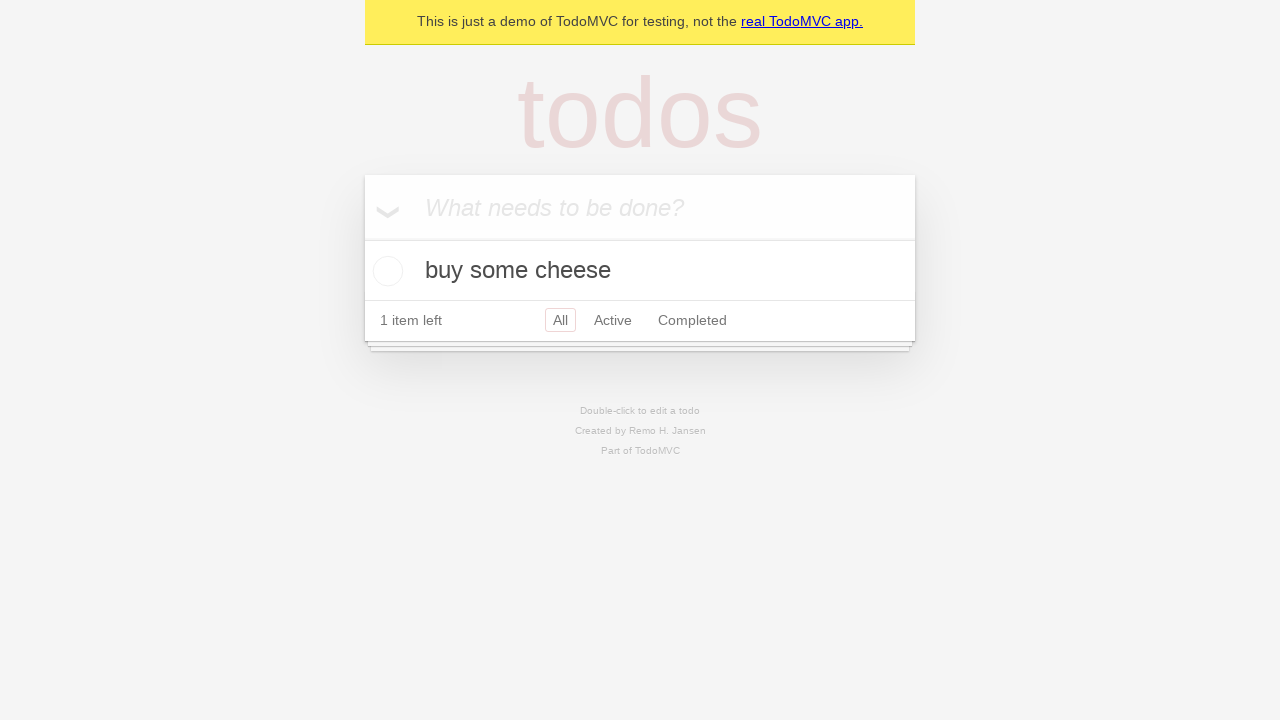

Filled input field with 'feed the cat' on internal:attr=[placeholder="What needs to be done?"i]
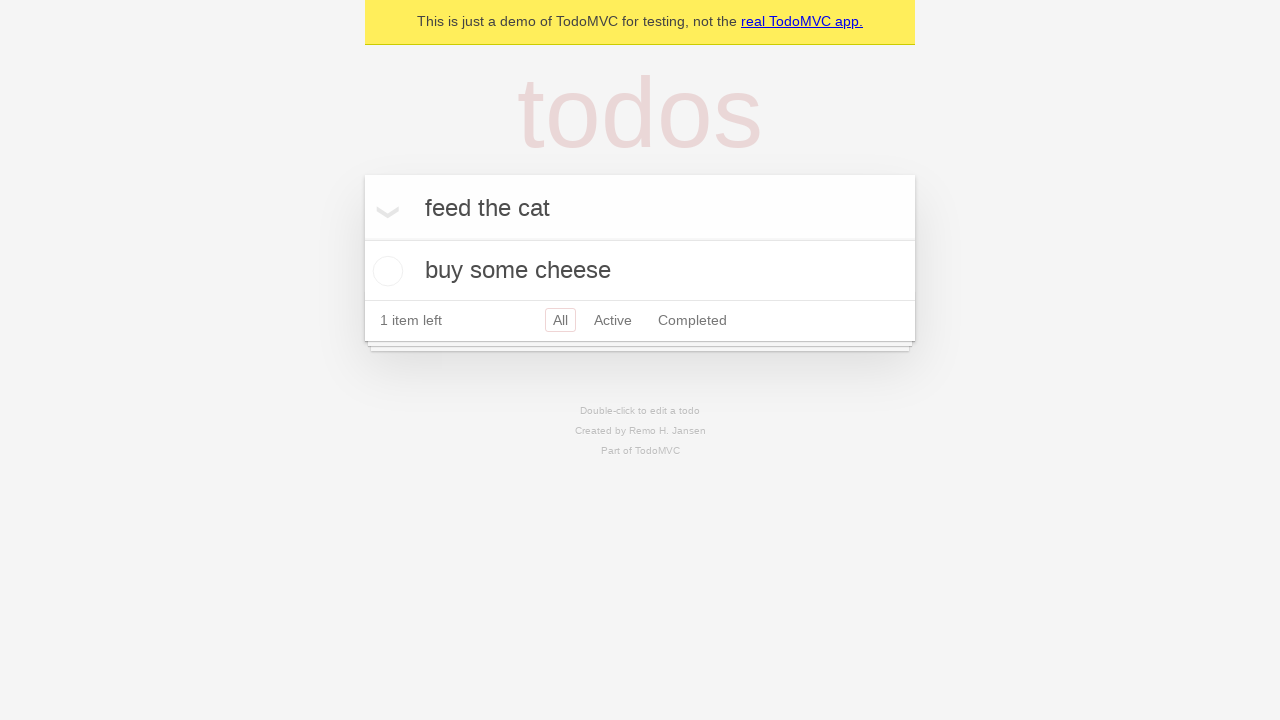

Pressed Enter to add second todo item on internal:attr=[placeholder="What needs to be done?"i]
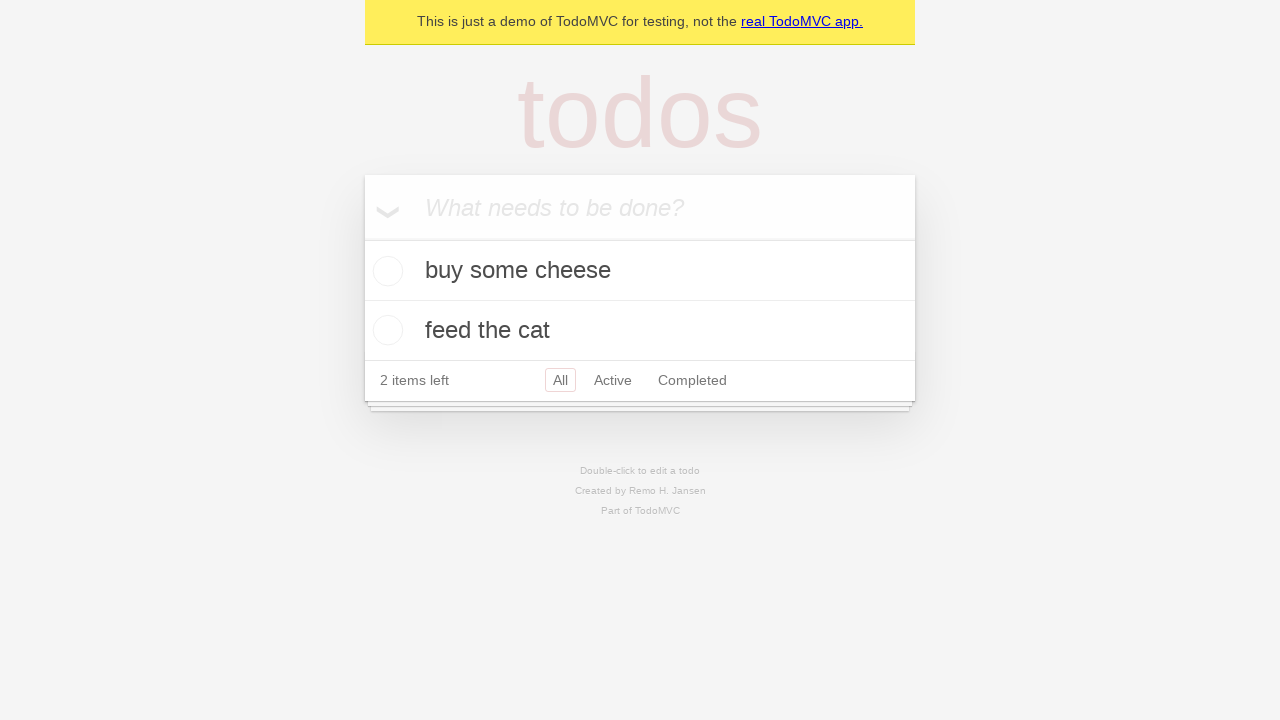

Filled input field with 'book a doctors appointment' on internal:attr=[placeholder="What needs to be done?"i]
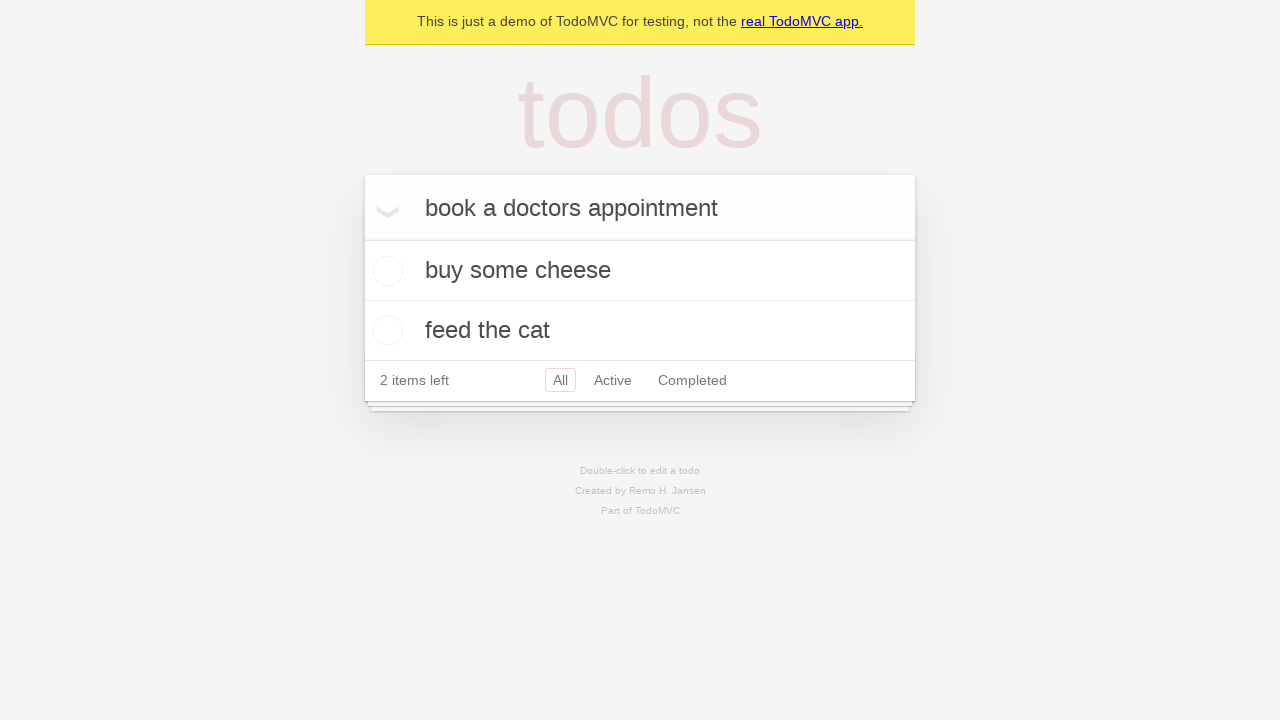

Pressed Enter to add third todo item on internal:attr=[placeholder="What needs to be done?"i]
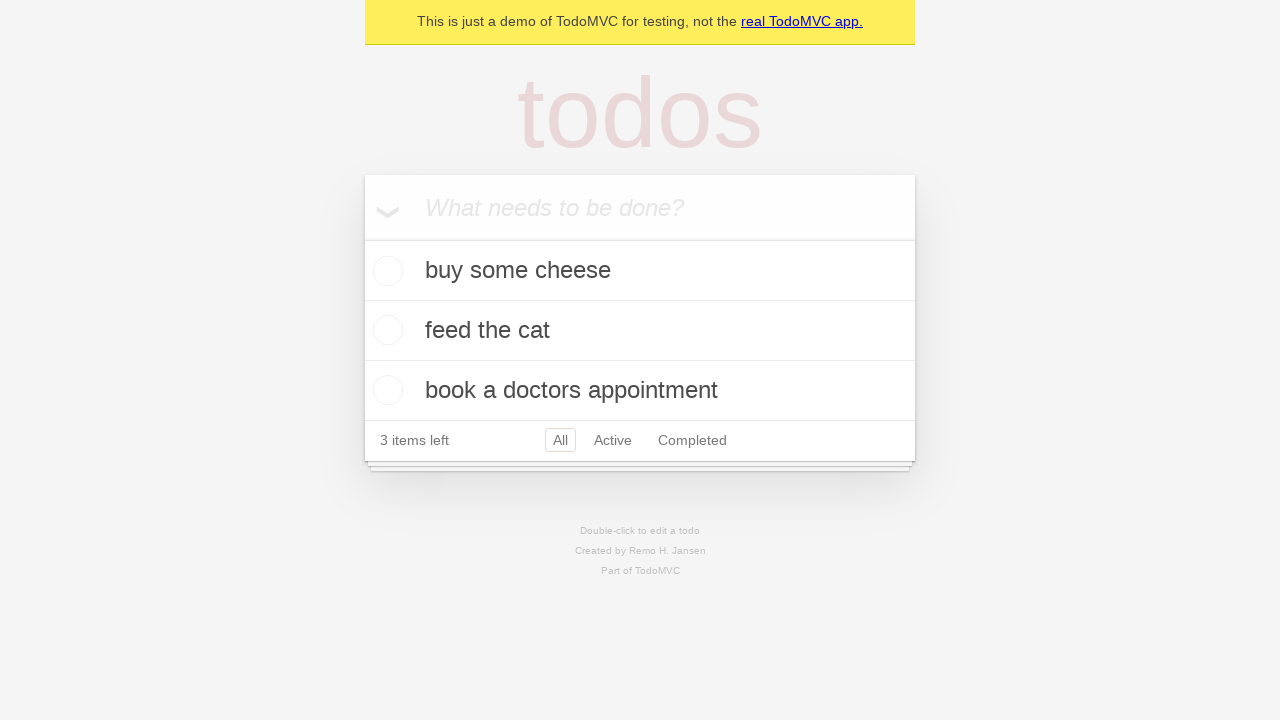

Checked 'Mark all as complete' checkbox at (362, 238) on internal:label="Mark all as complete"i
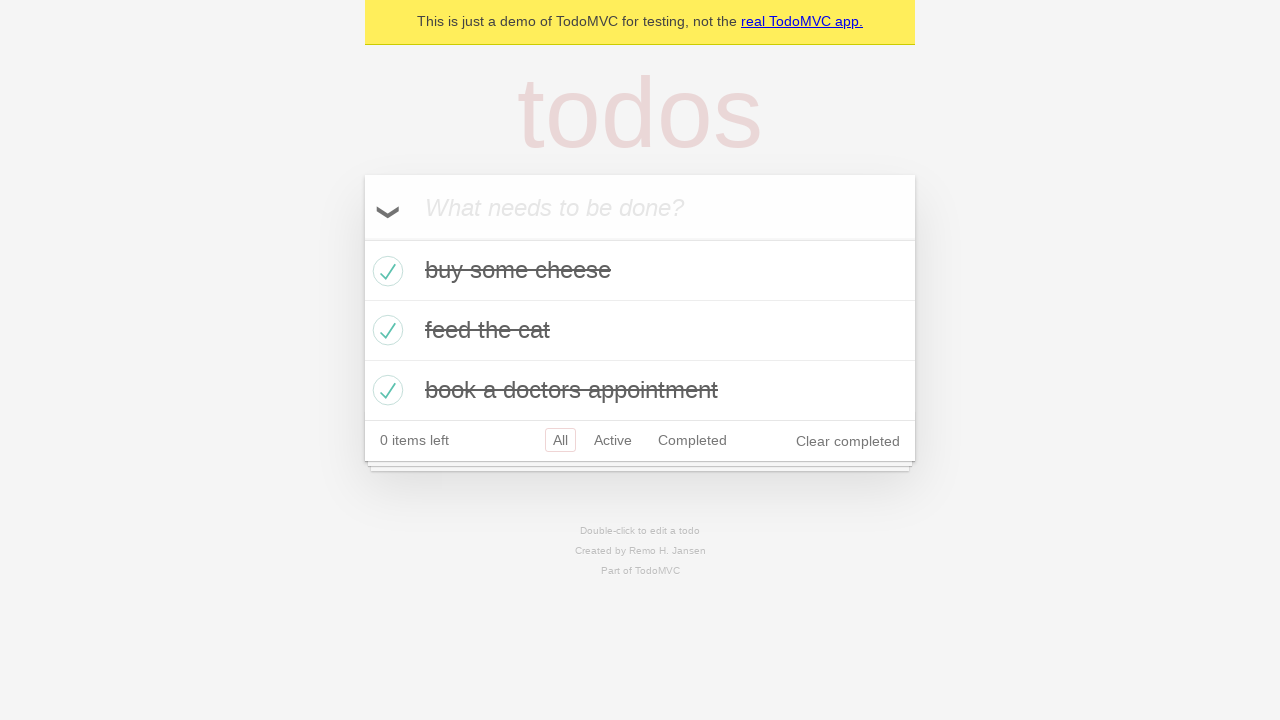

Unchecked the first todo item checkbox at (385, 271) on internal:testid=[data-testid="todo-item"s] >> nth=0 >> internal:role=checkbox
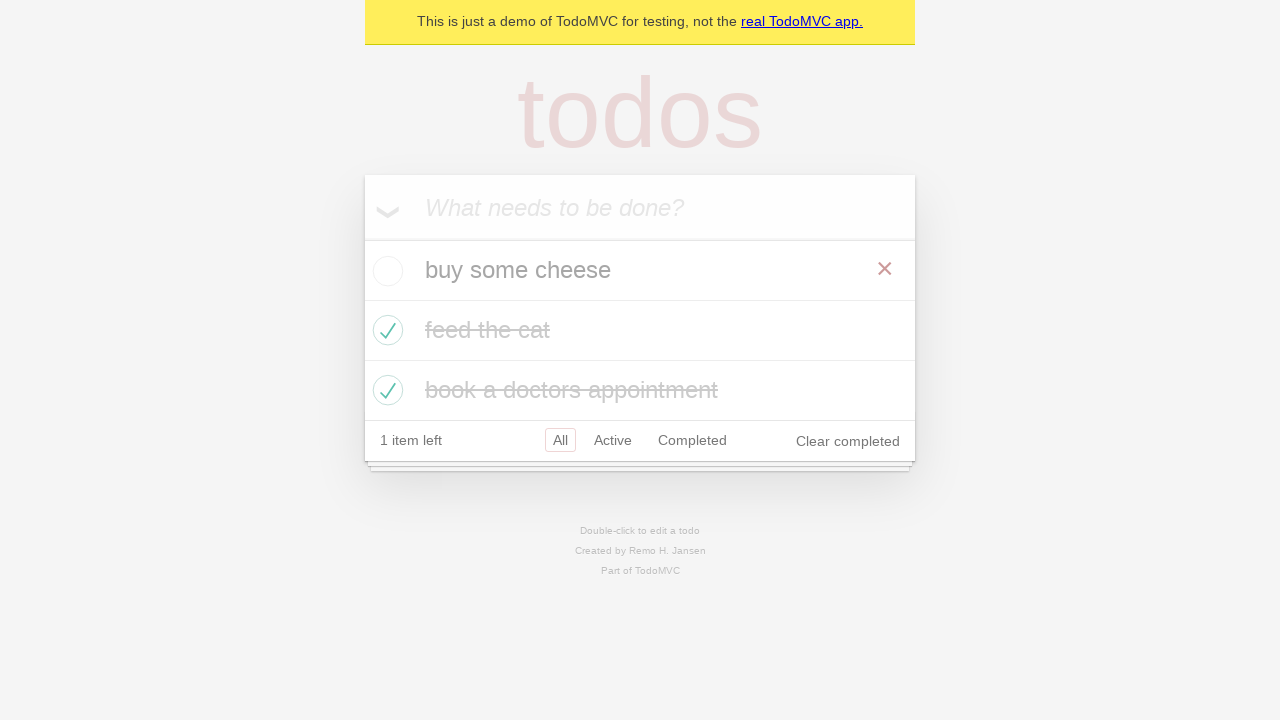

Checked the first todo item checkbox again at (385, 271) on internal:testid=[data-testid="todo-item"s] >> nth=0 >> internal:role=checkbox
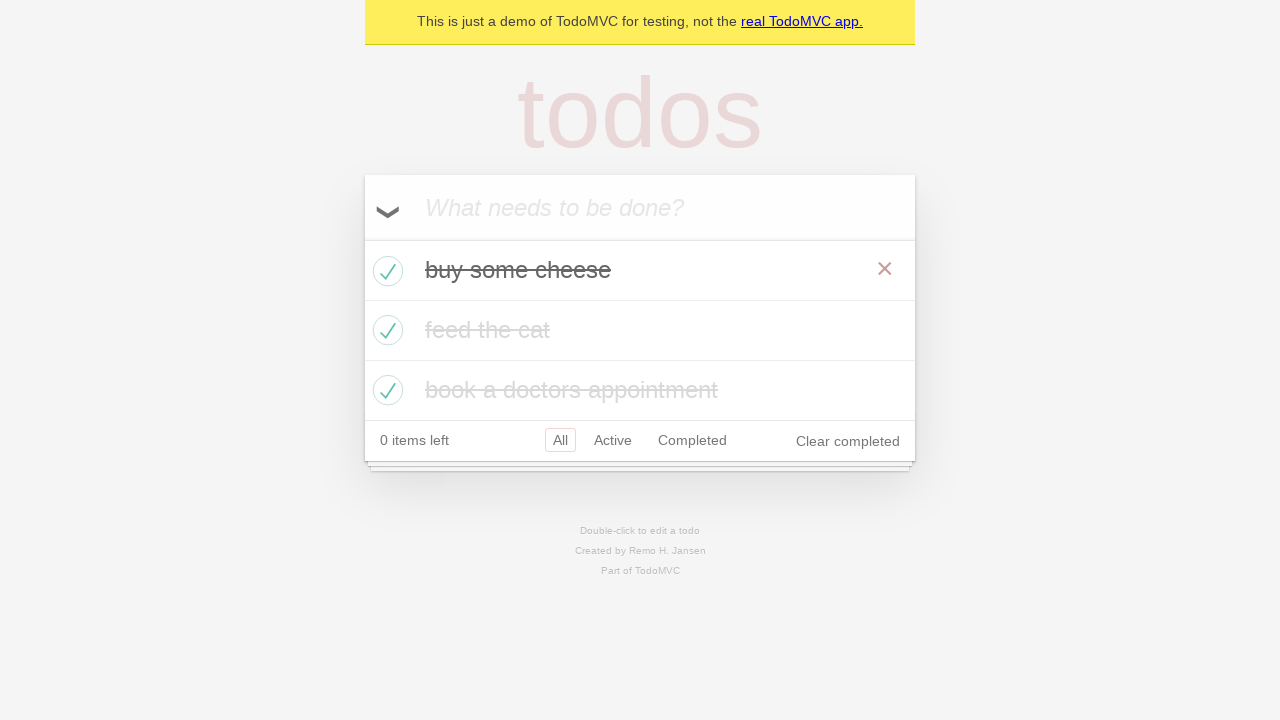

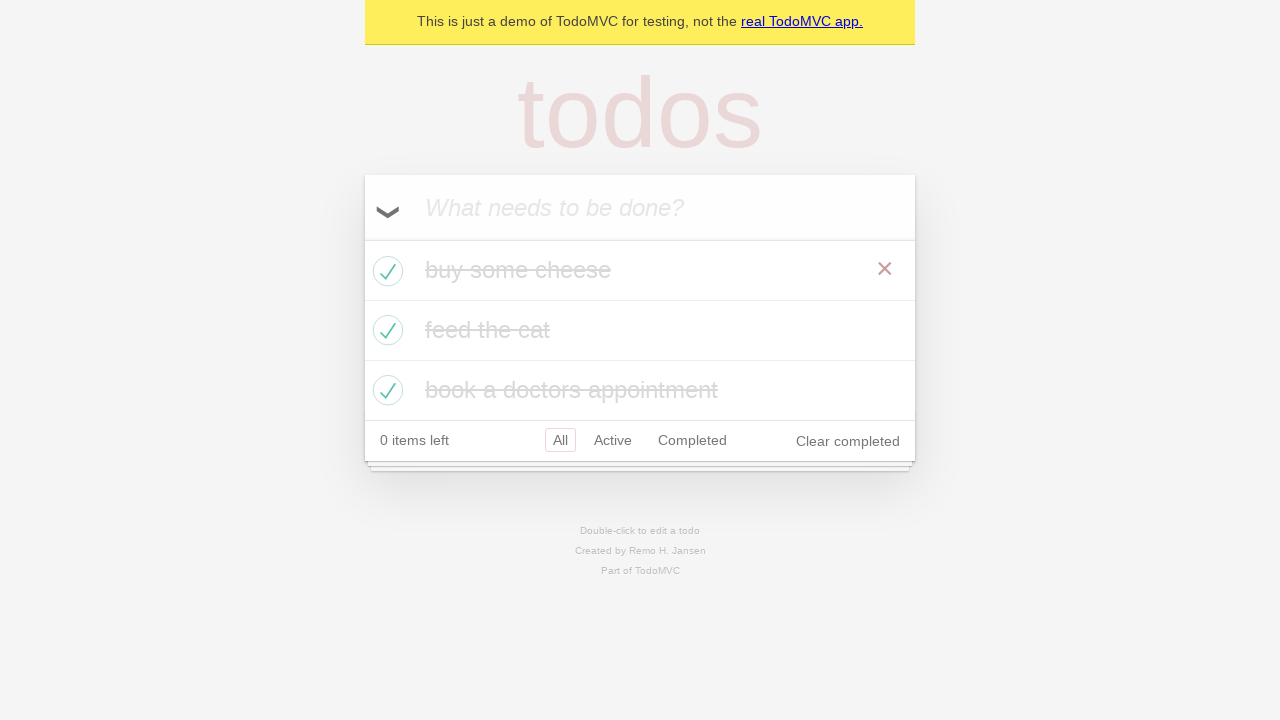